Navigates to Form Authentication page, enters invalid credentials, clicks login, and verifies error message is displayed

Starting URL: https://the-internet.herokuapp.com/

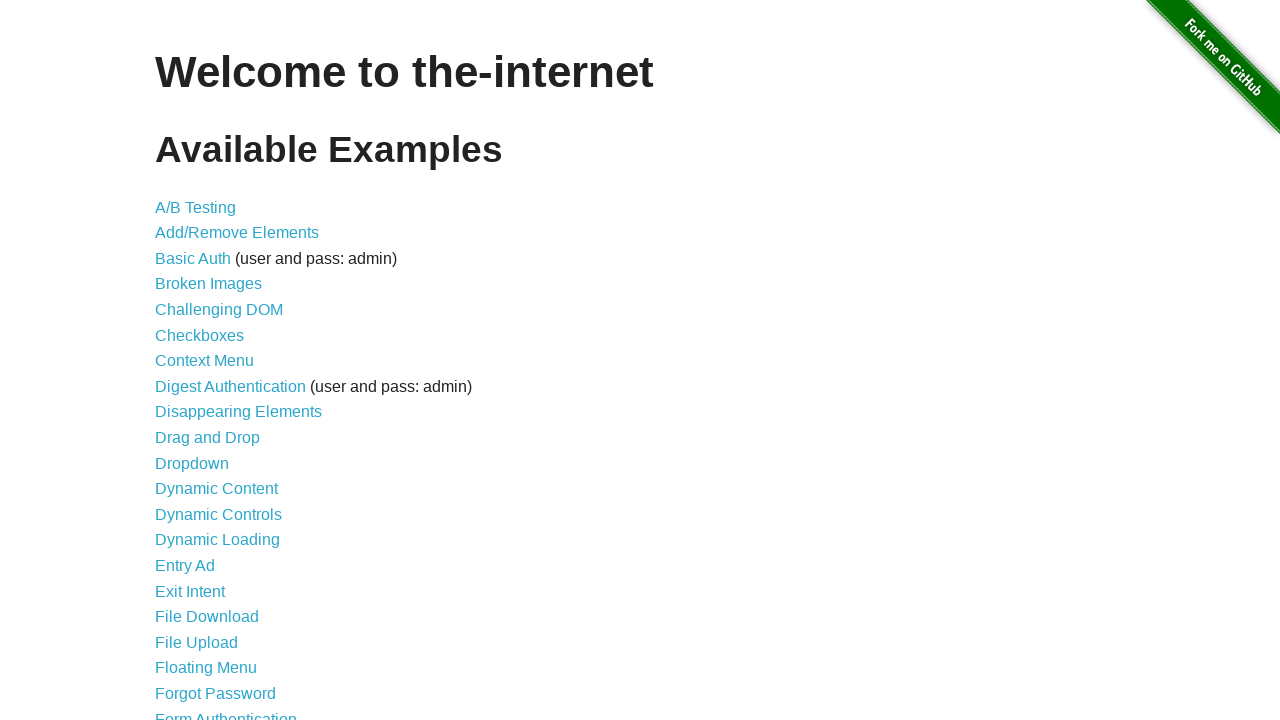

Clicked on Form Authentication link at (226, 712) on text=Form Authentication
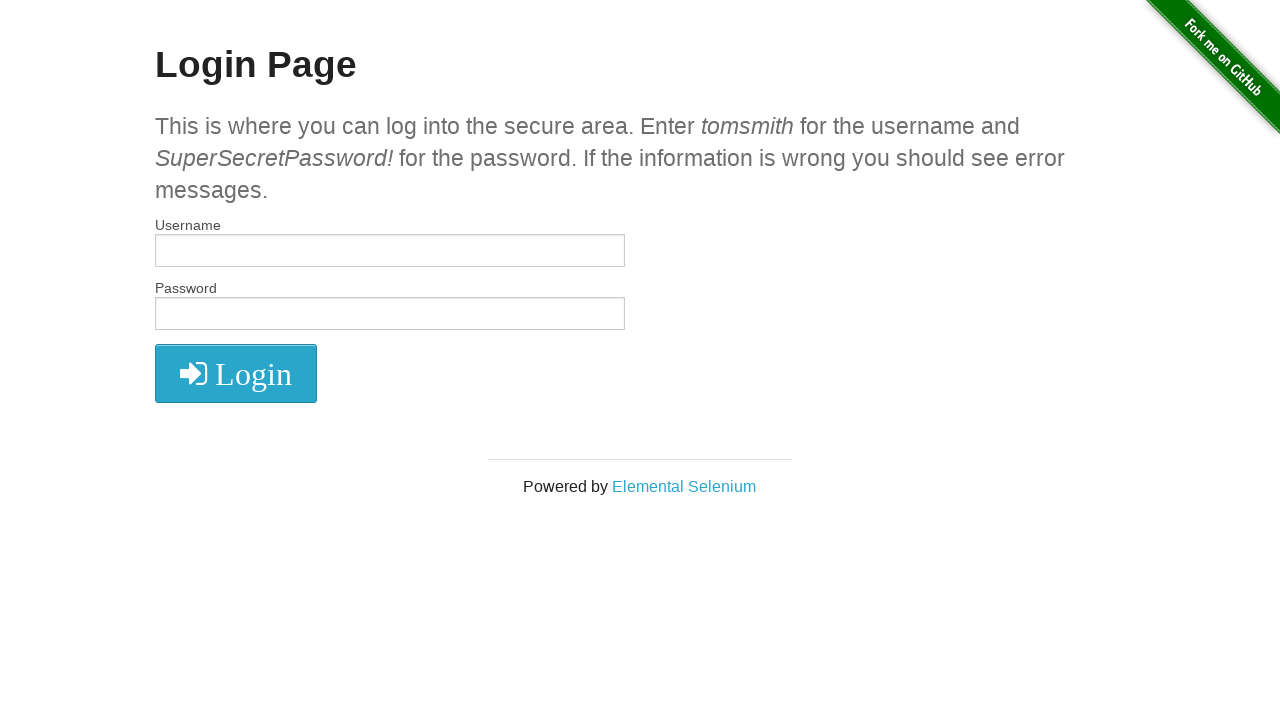

Login page loaded with username field visible
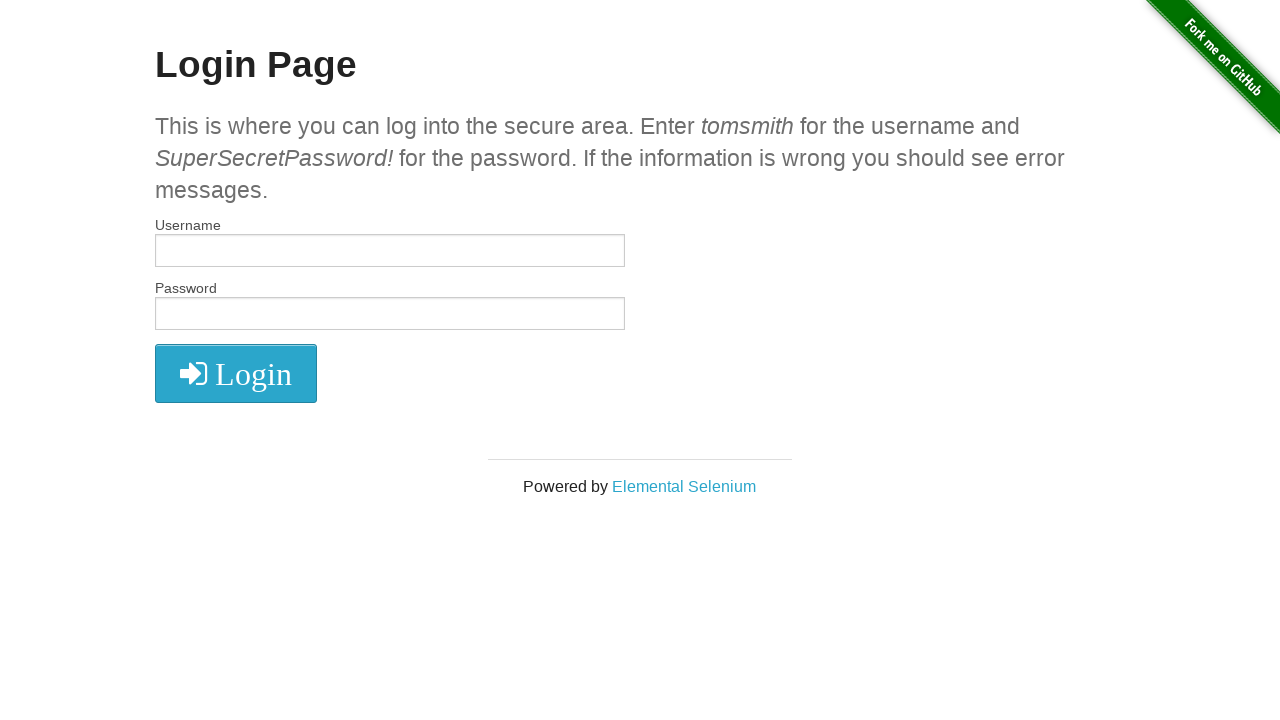

Entered invalid username 'invaliduser123' on #username
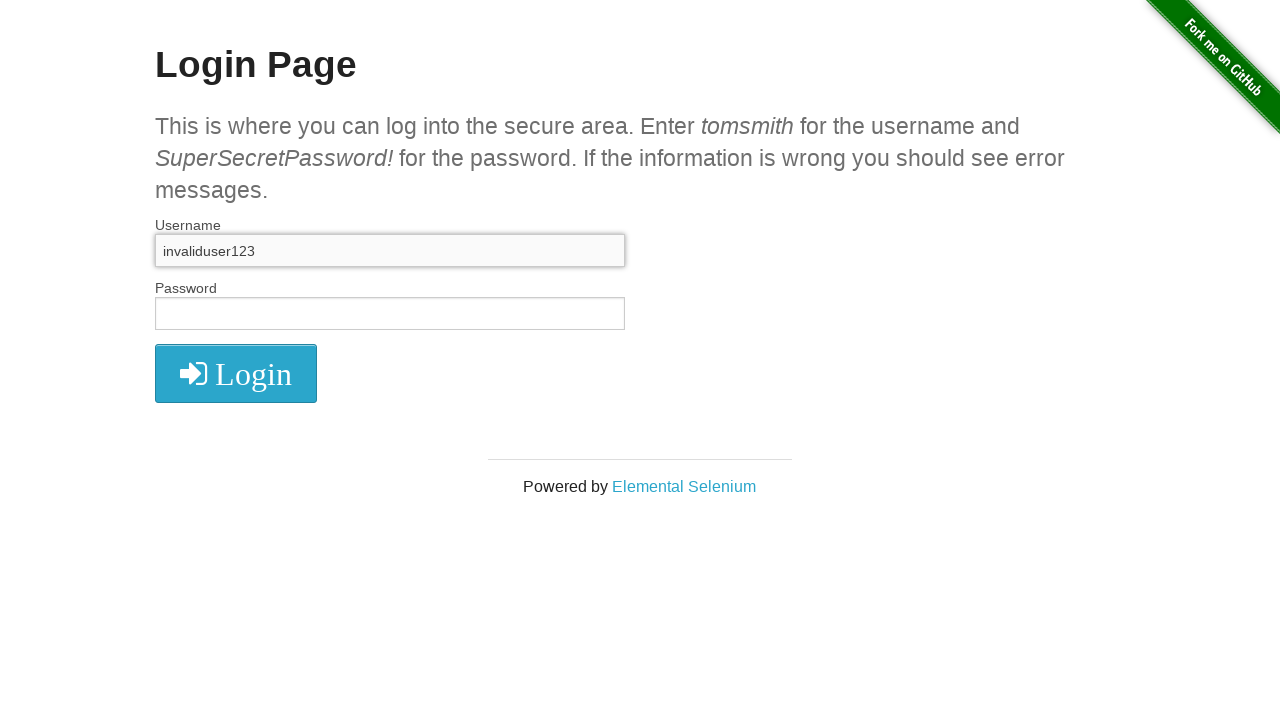

Entered invalid password 'wrongpassword456' on #password
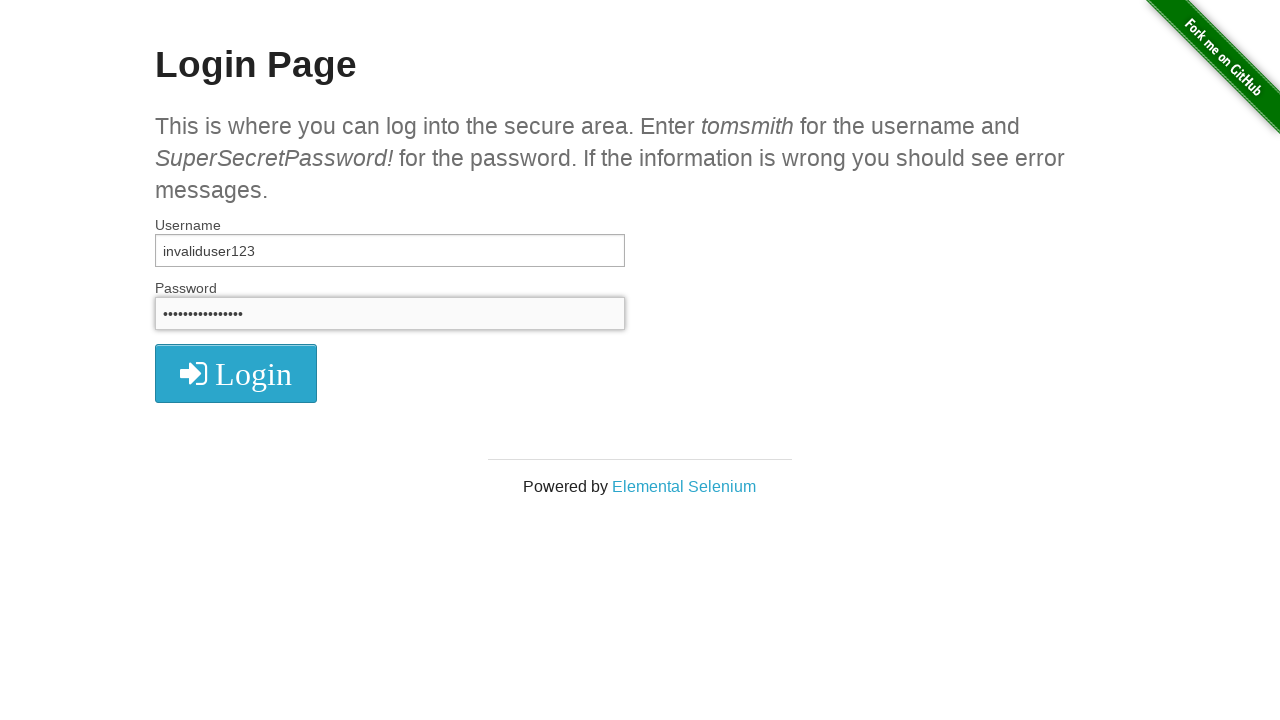

Clicked login button at (236, 373) on button.radius[type="submit"]
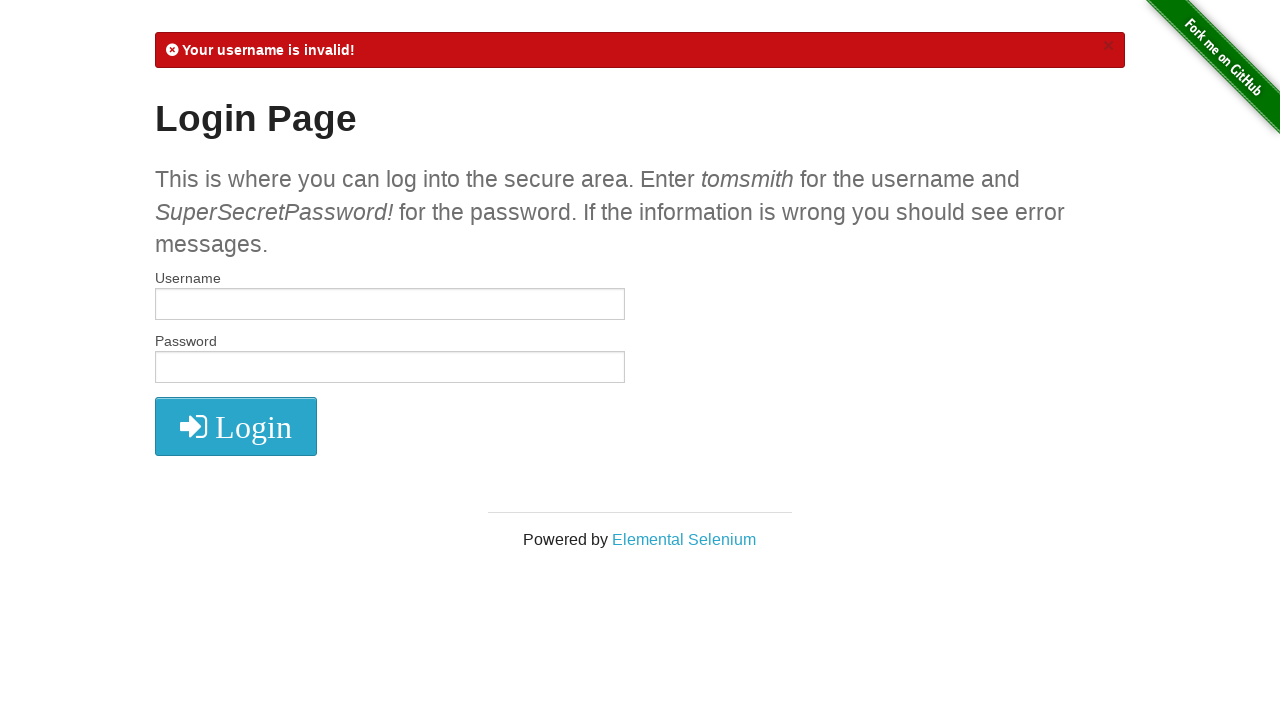

Error message displayed after invalid login attempt
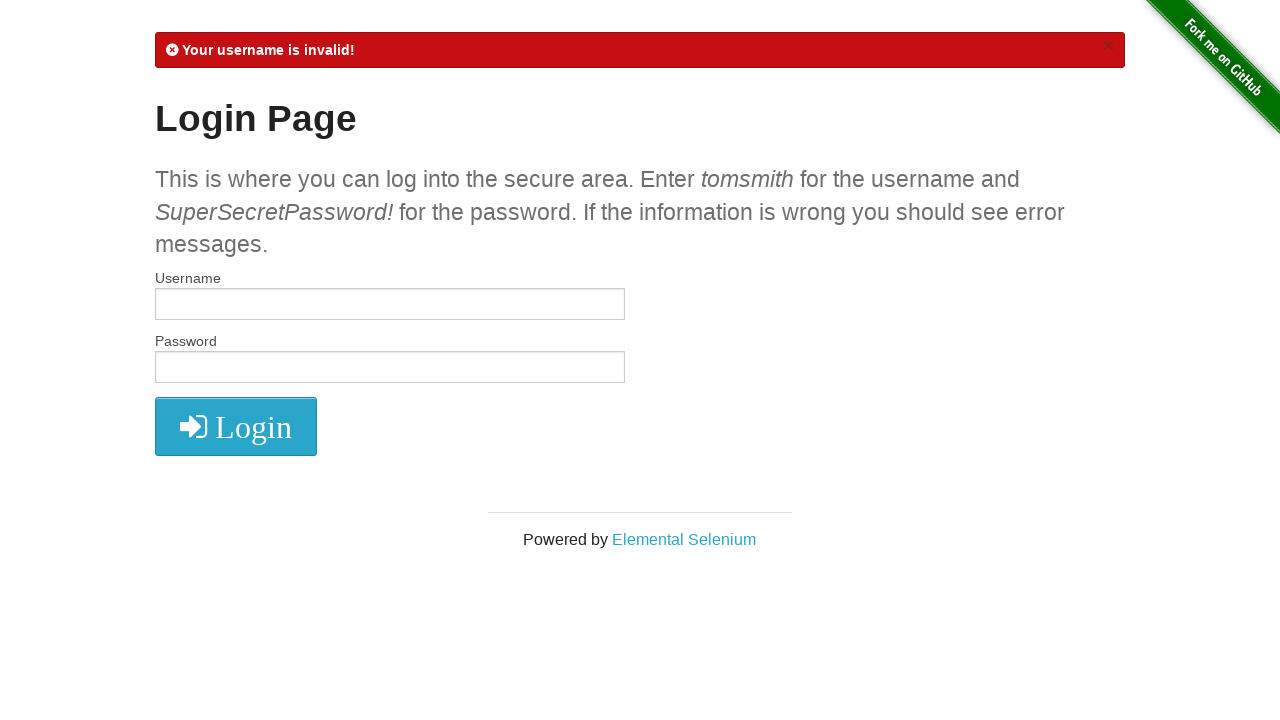

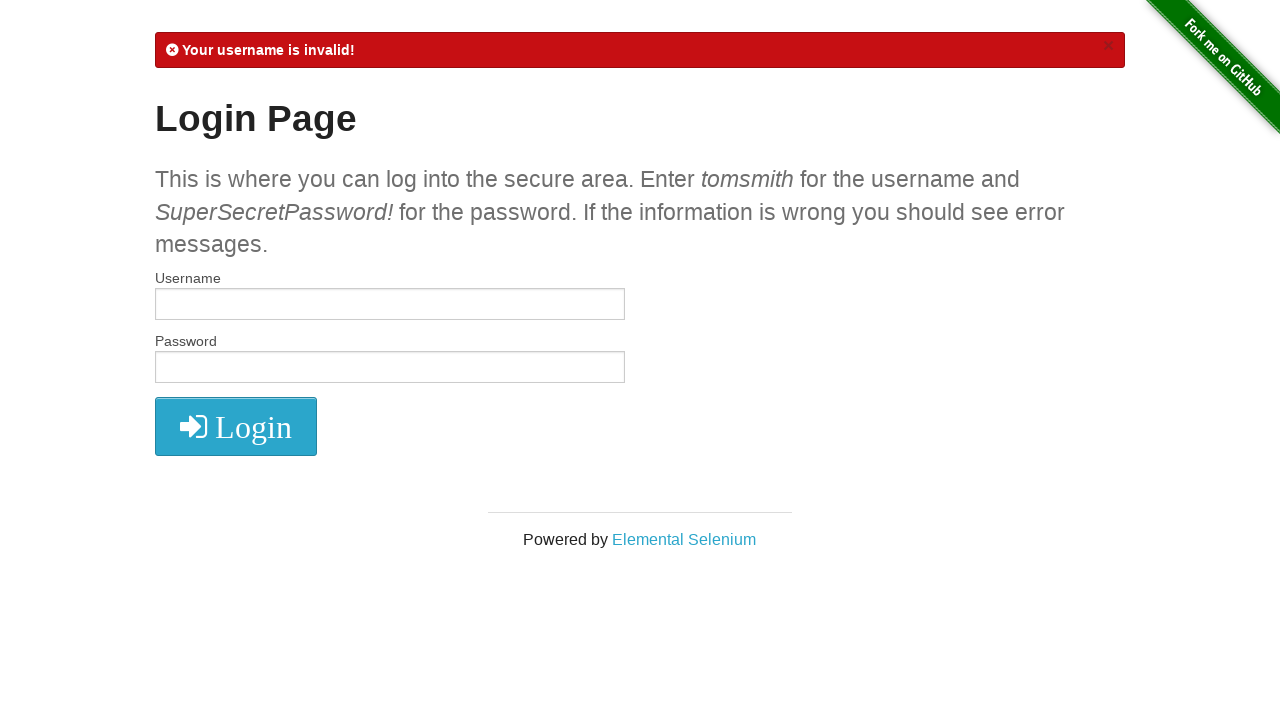